Tests Python.org search functionality by searching for "pycon" and verifying results are found

Starting URL: http://www.python.org

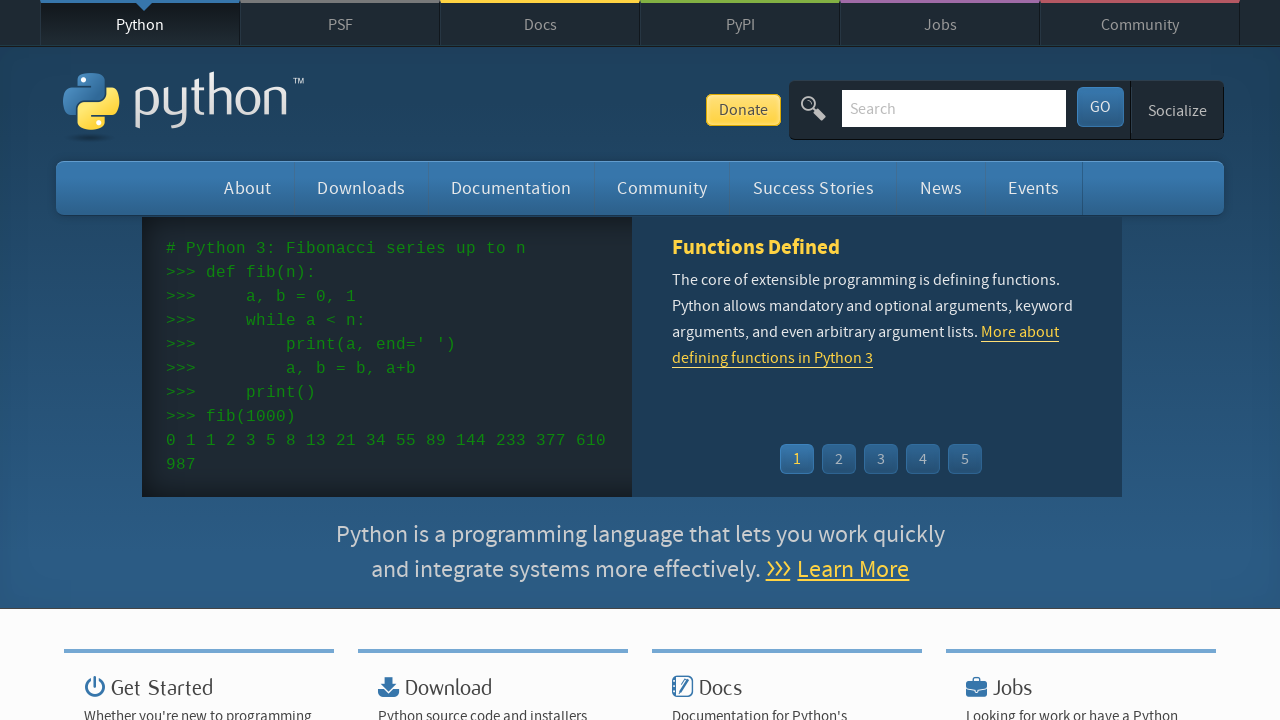

Cleared search box on input[name='q']
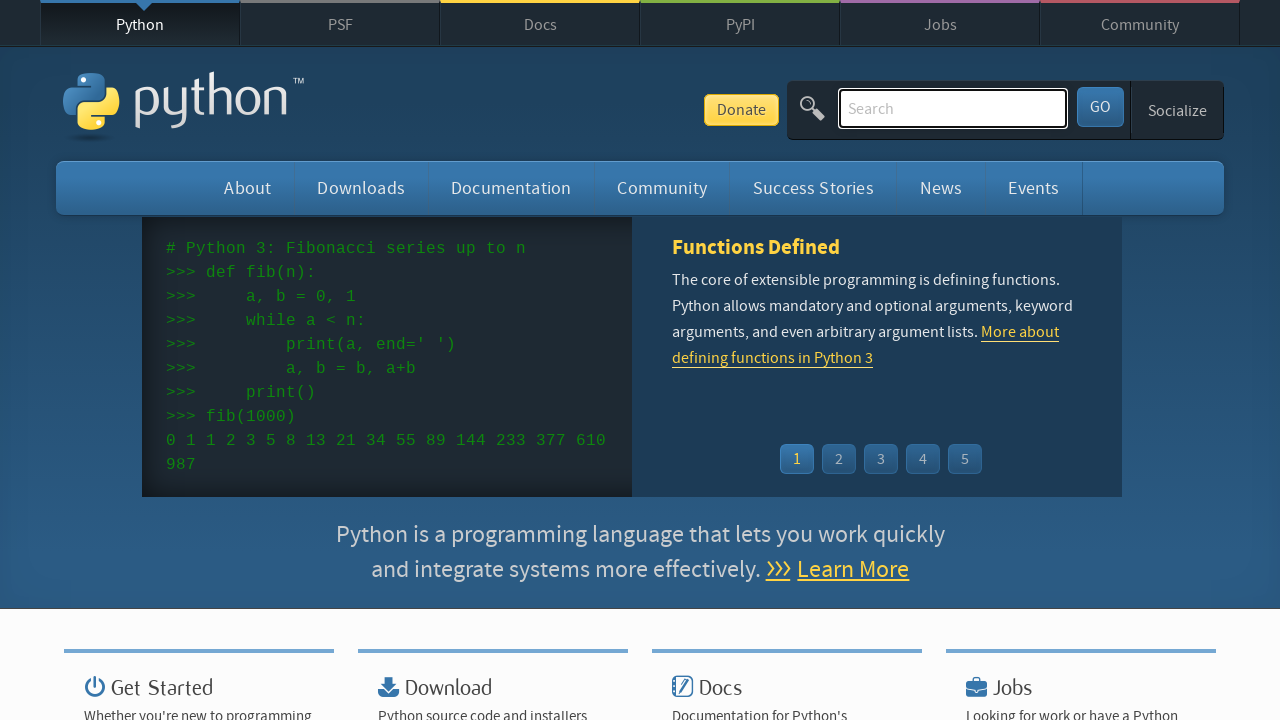

Filled search box with 'pycon' on input[name='q']
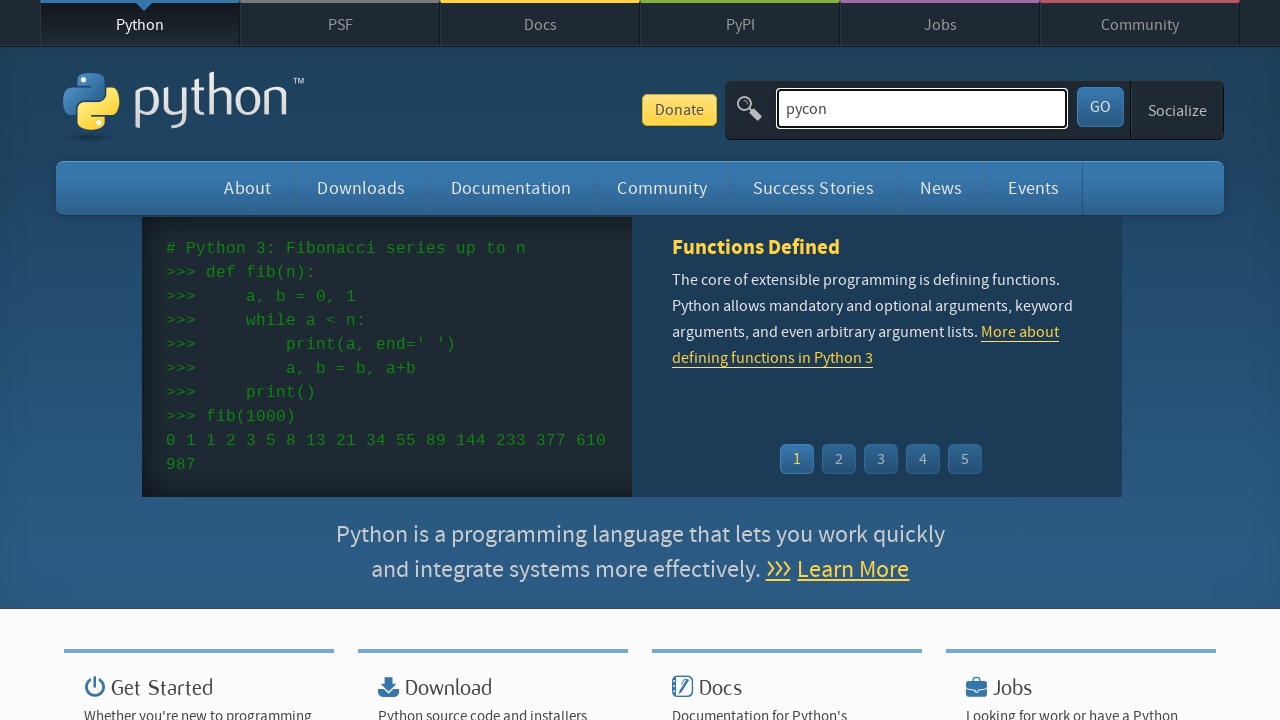

Pressed Enter to submit search for 'pycon' on input[name='q']
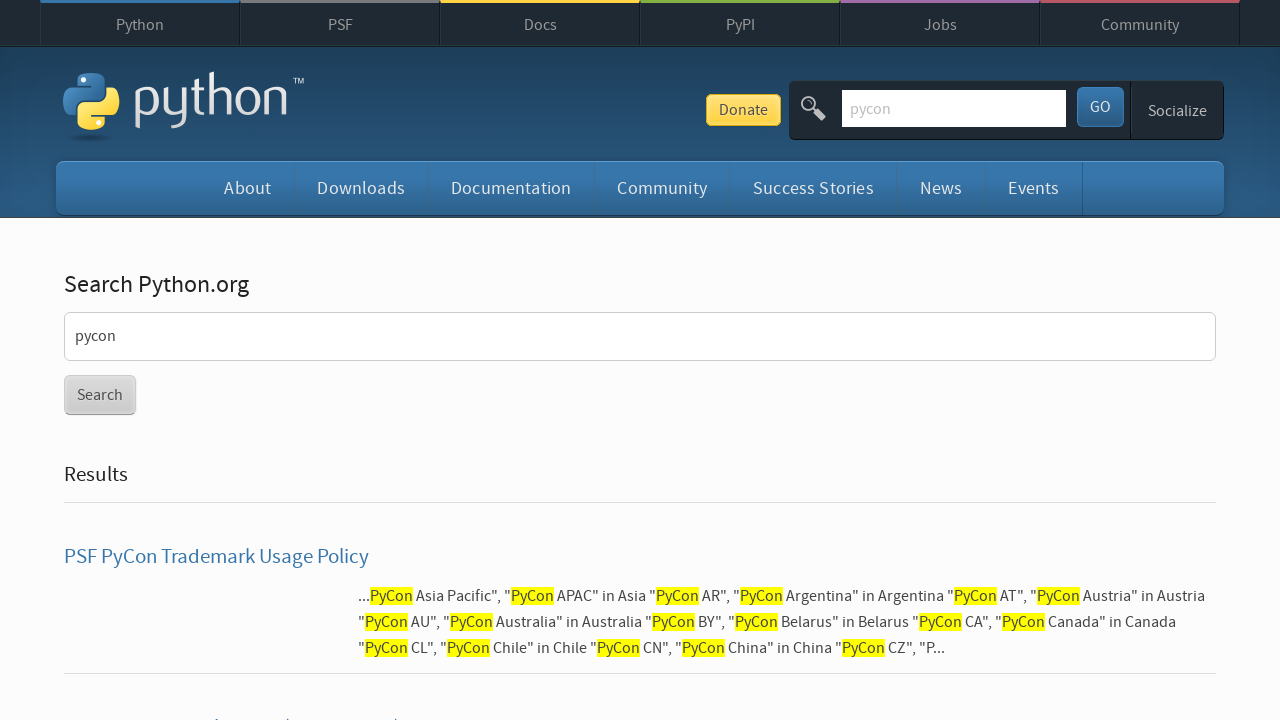

Search results loaded successfully
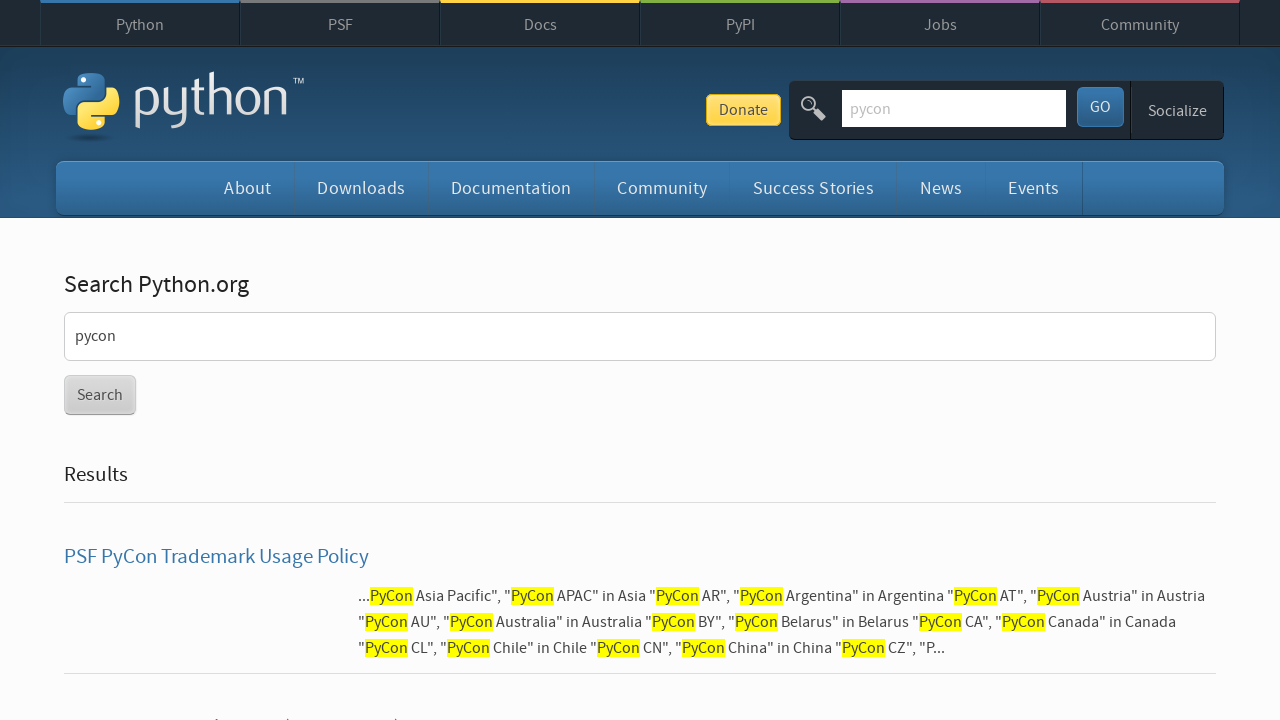

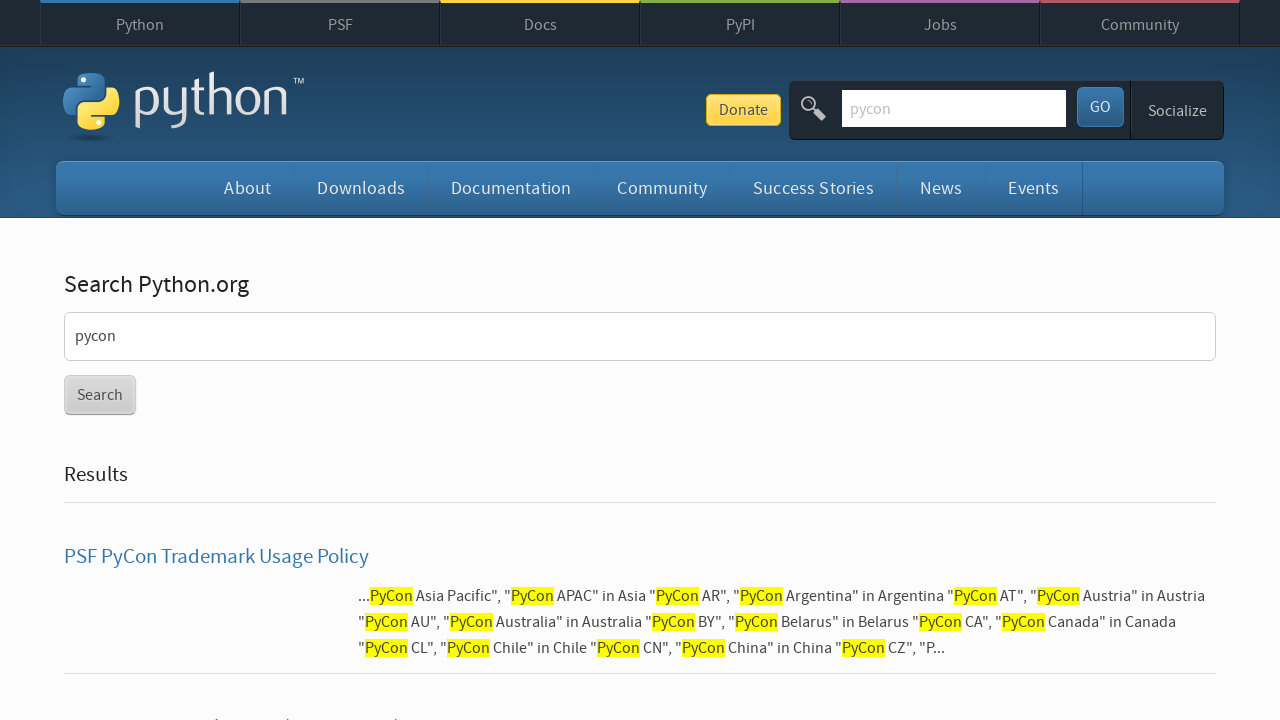